Navigates to a blog page and verifies the header image element is present

Starting URL: http://aroraglobalservices.blogspot.in/

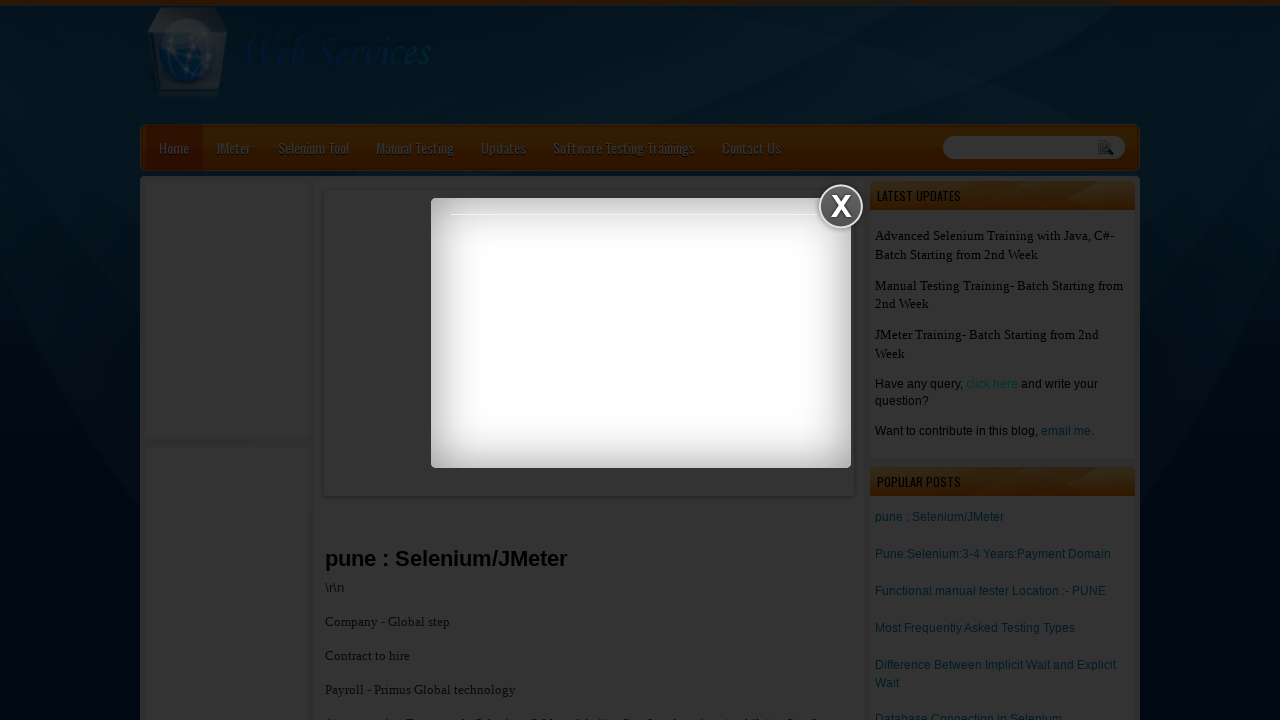

Navigated to Arora Global Services blog page
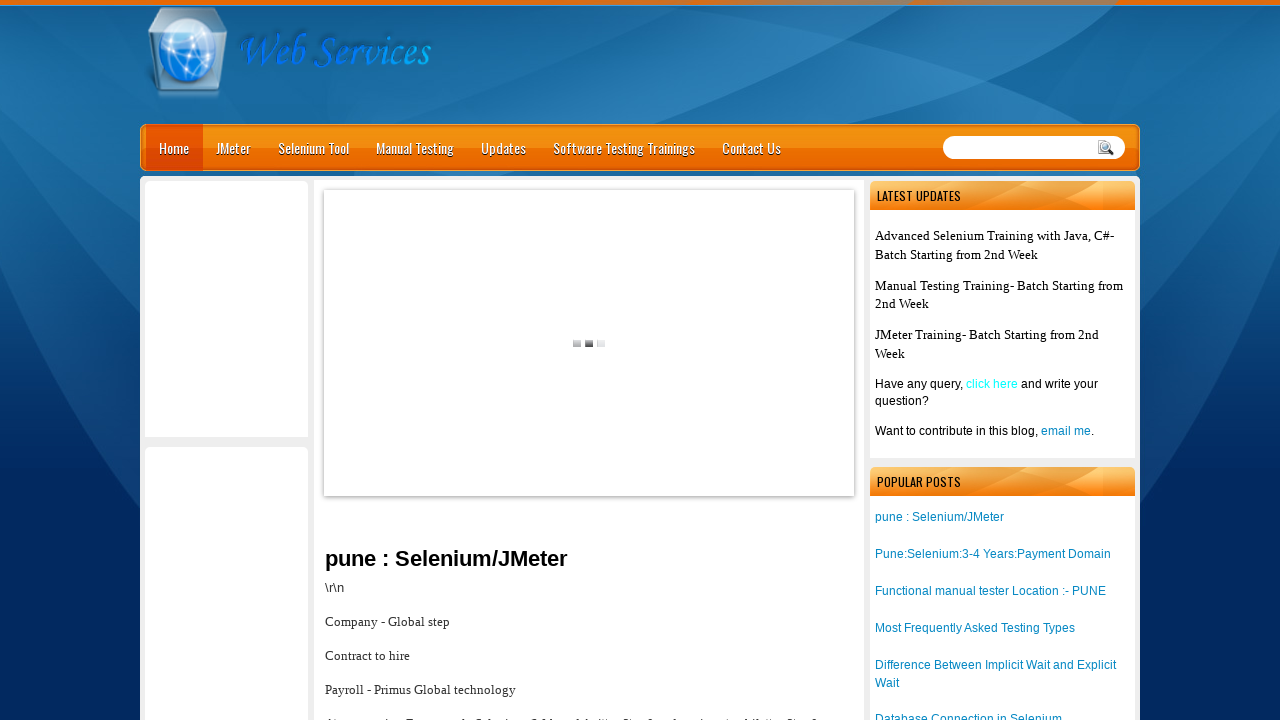

Header image element is present and loaded
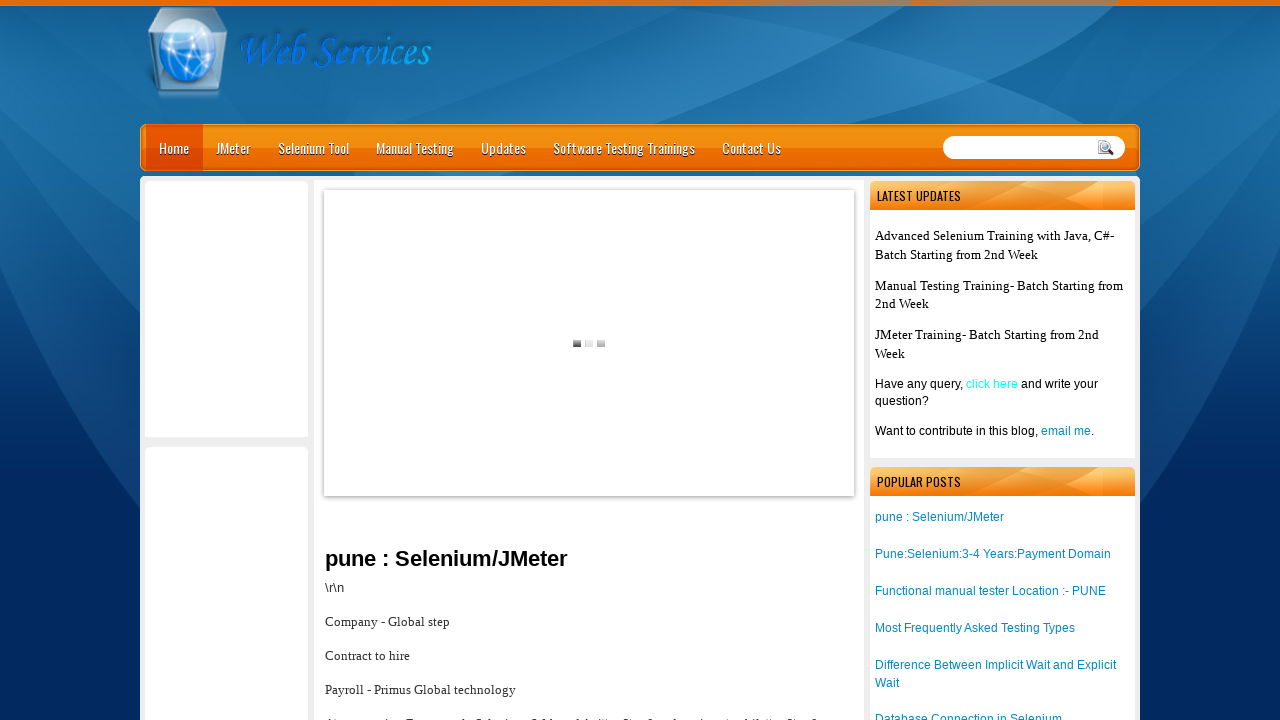

Retrieved header element bounding box
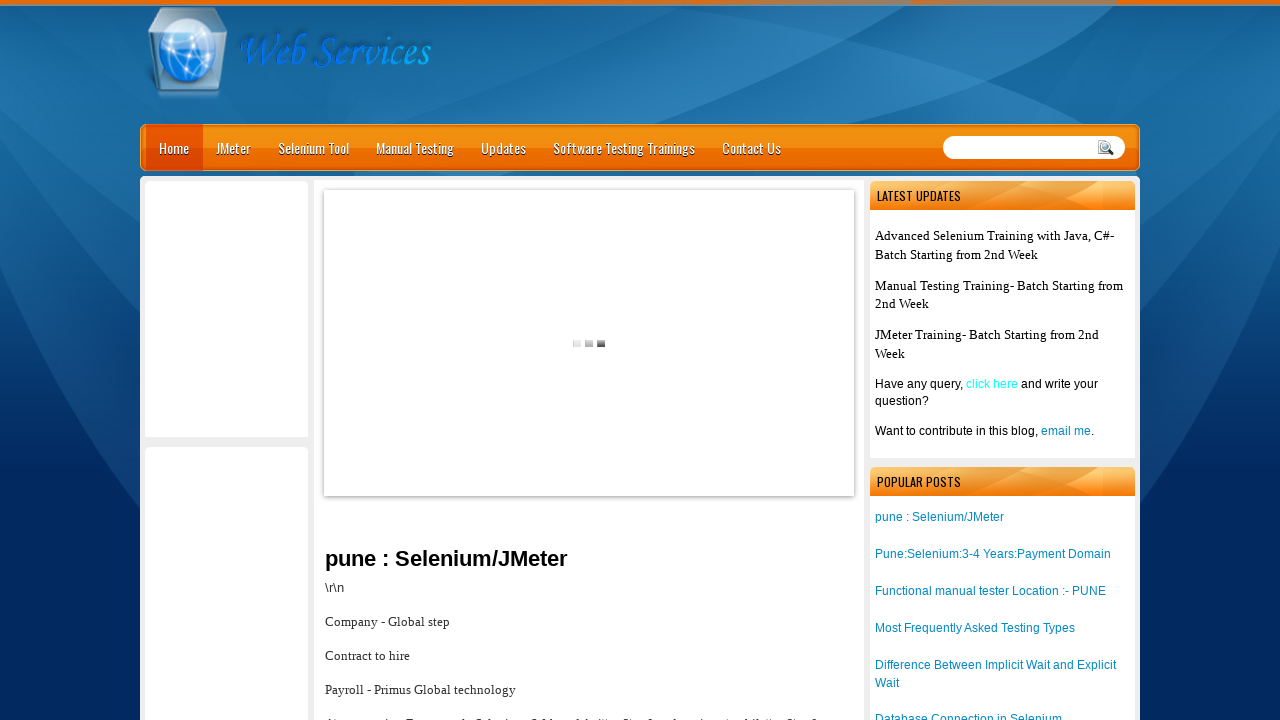

Header element verified - width: 300, height: 100
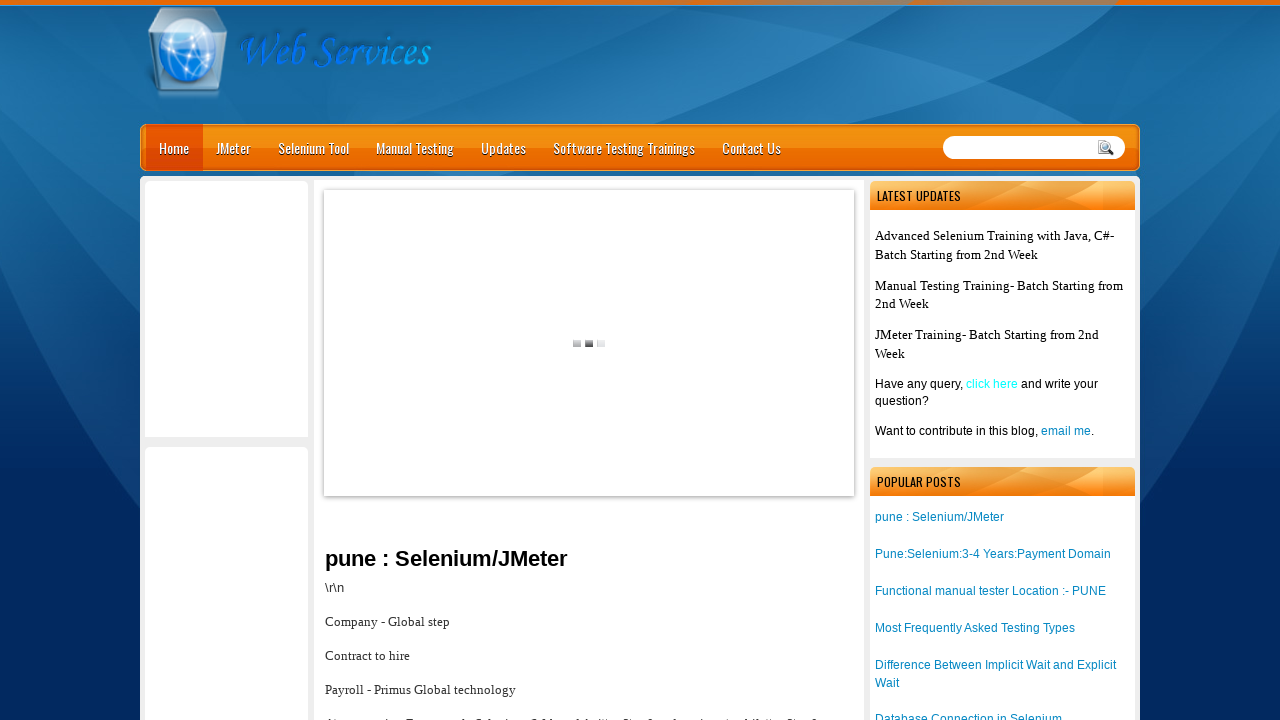

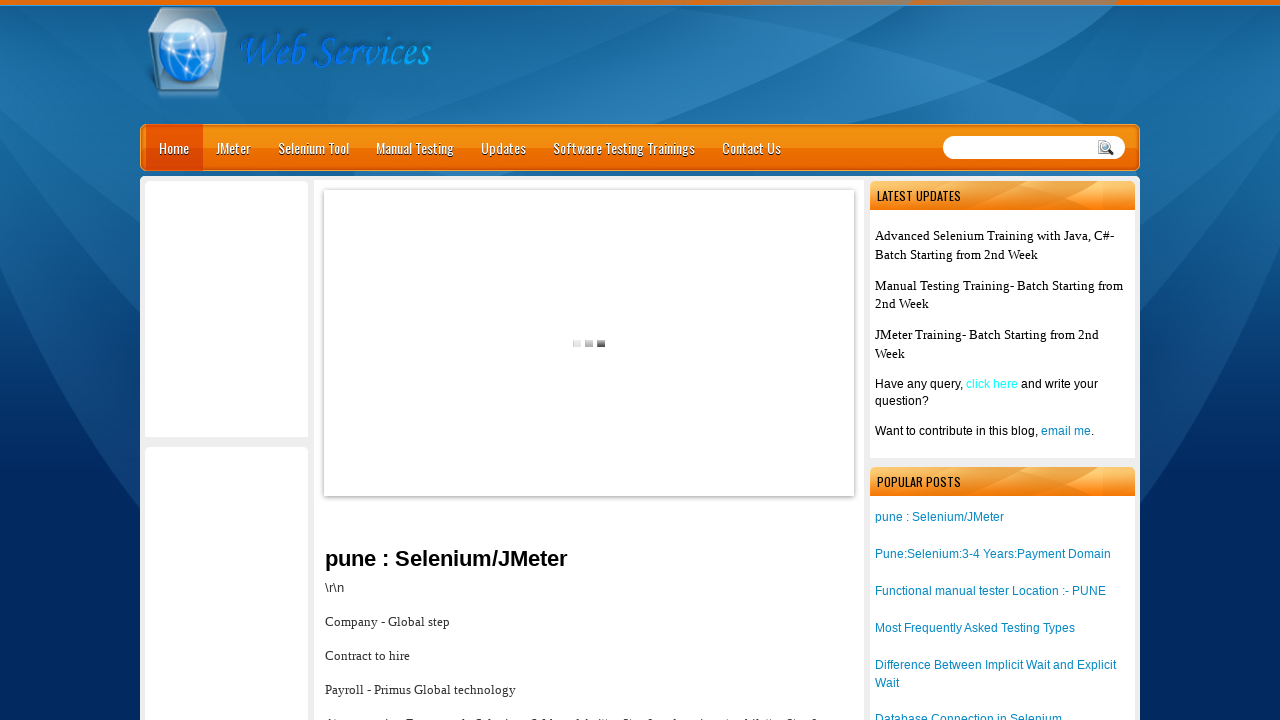